Tests creating a user account through a modal dialog by filling in name, email, and password fields and verifying the data appears in a table

Starting URL: http://www.seleniumui.moderntester.pl/modal-dialog.php

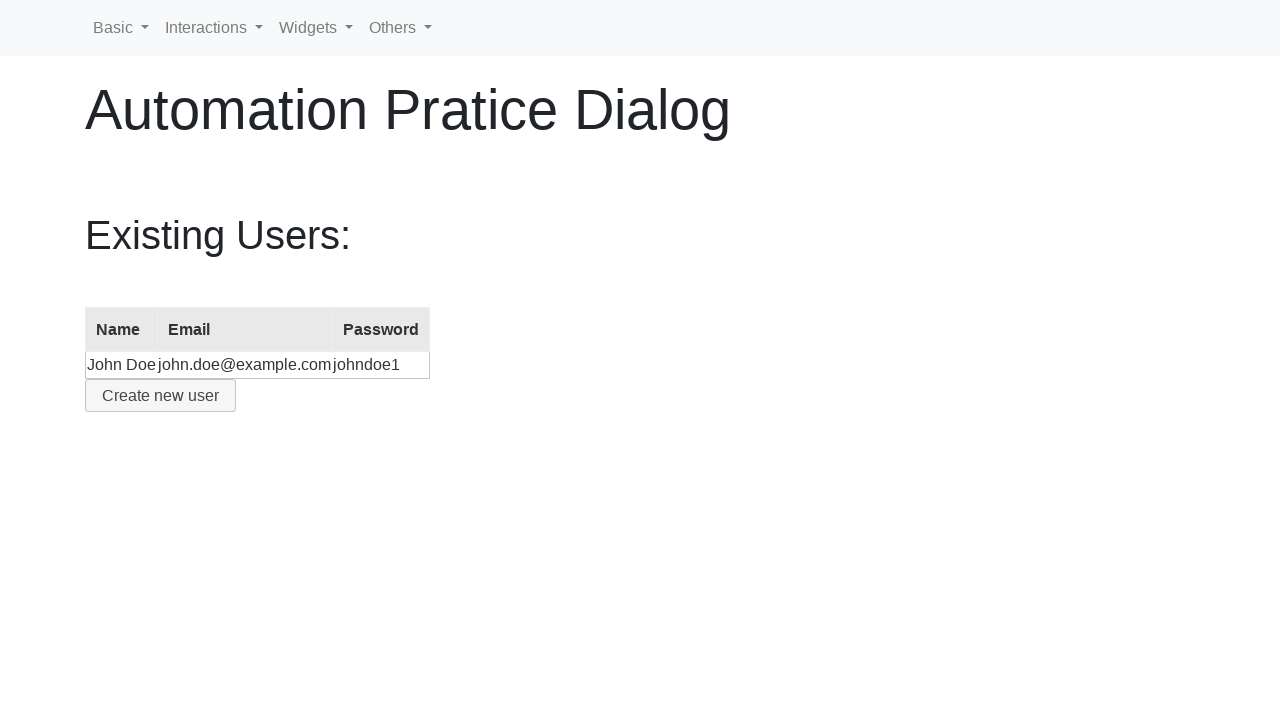

Clicked button to open create user modal at (160, 396) on #create-user
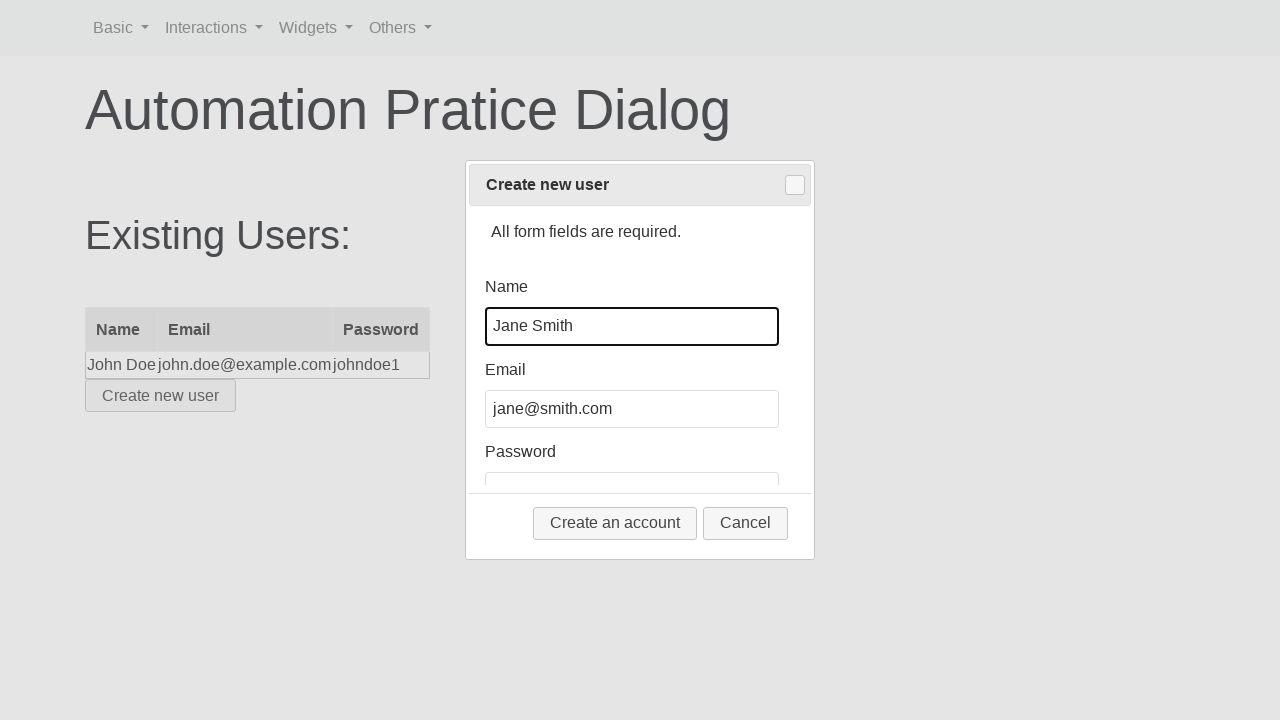

Clicked name input field at (632, 326) on #name
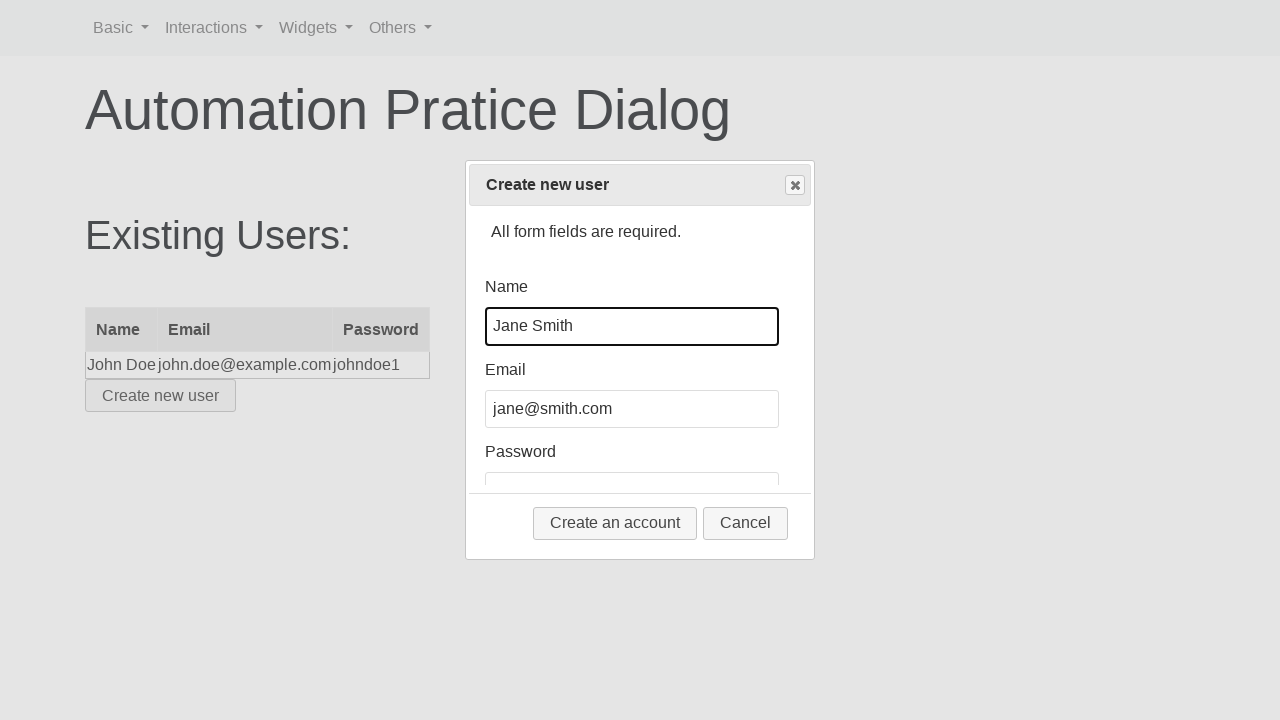

Filled name field with 'Adam Nowak' on #name
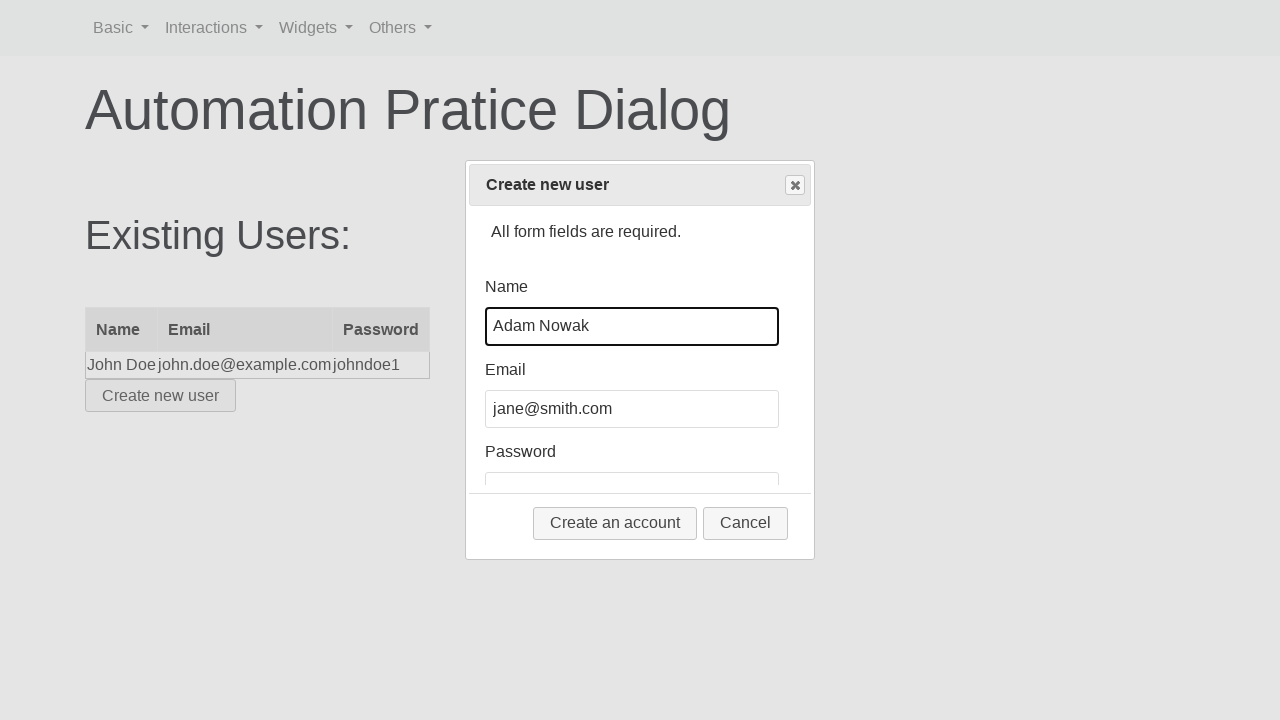

Clicked email input field at (632, 409) on #email
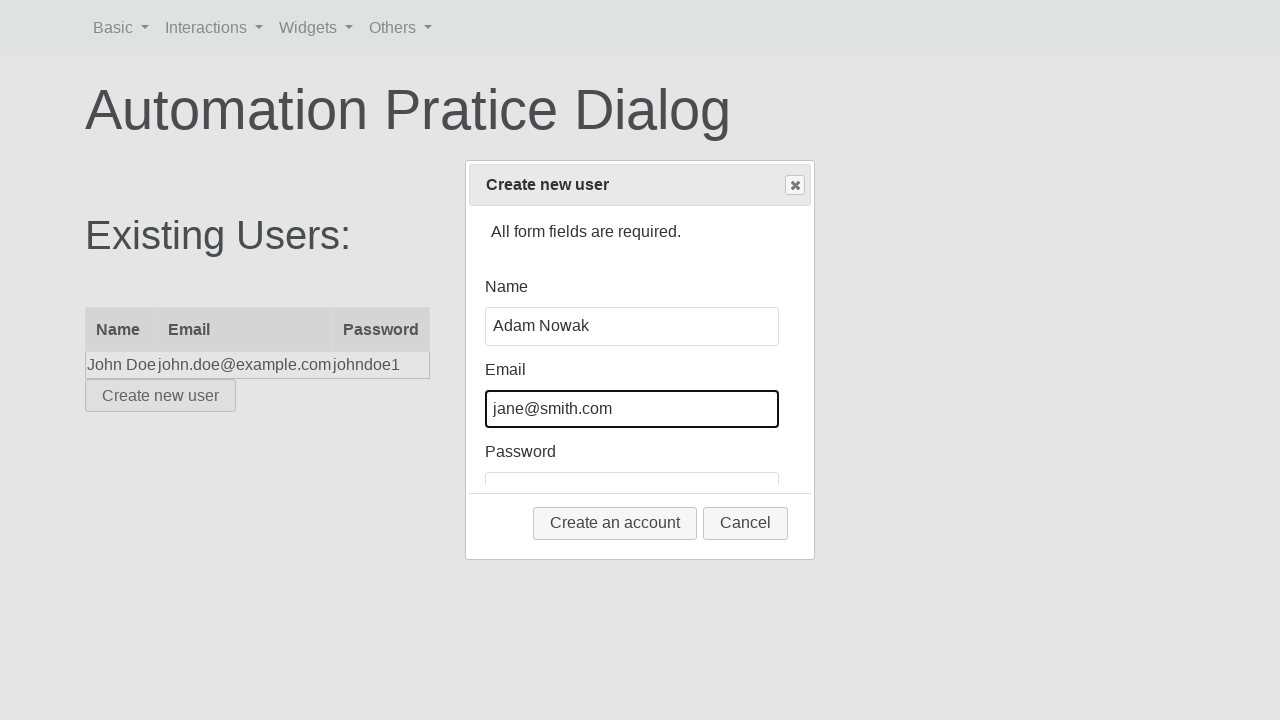

Filled email field with 'anowak@gmail.com' on #email
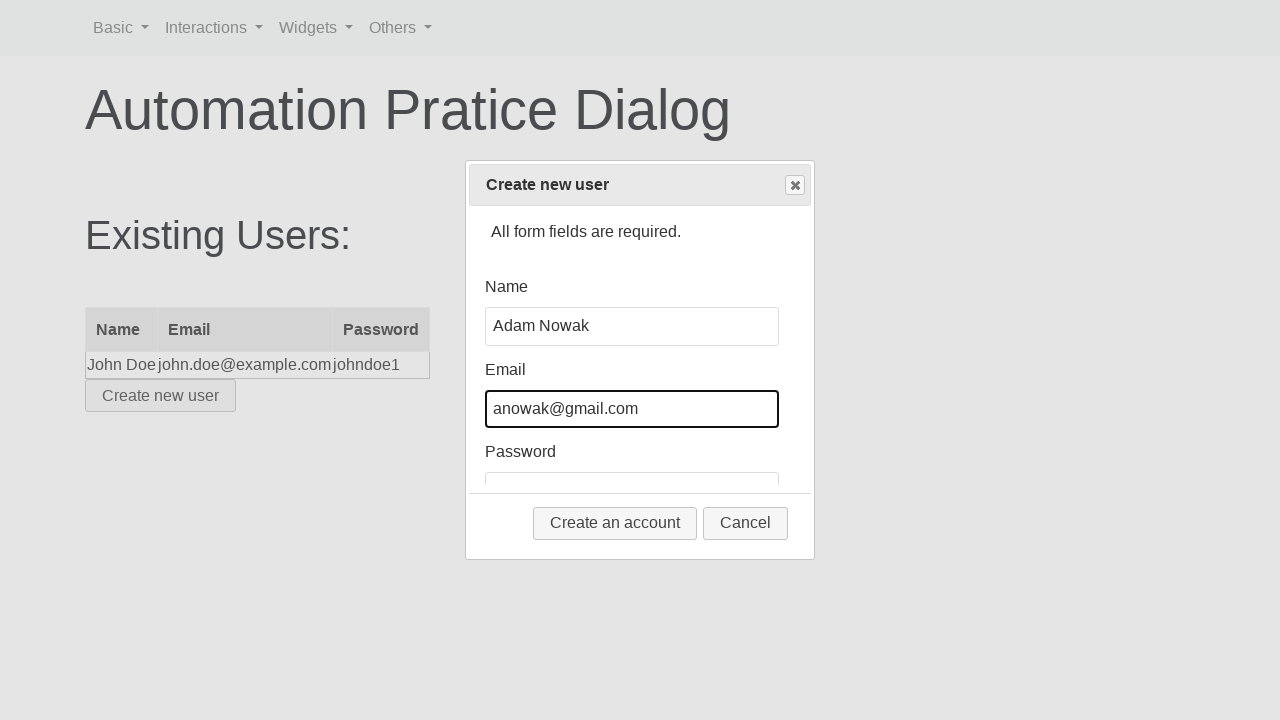

Clicked password input field at (632, 466) on #password
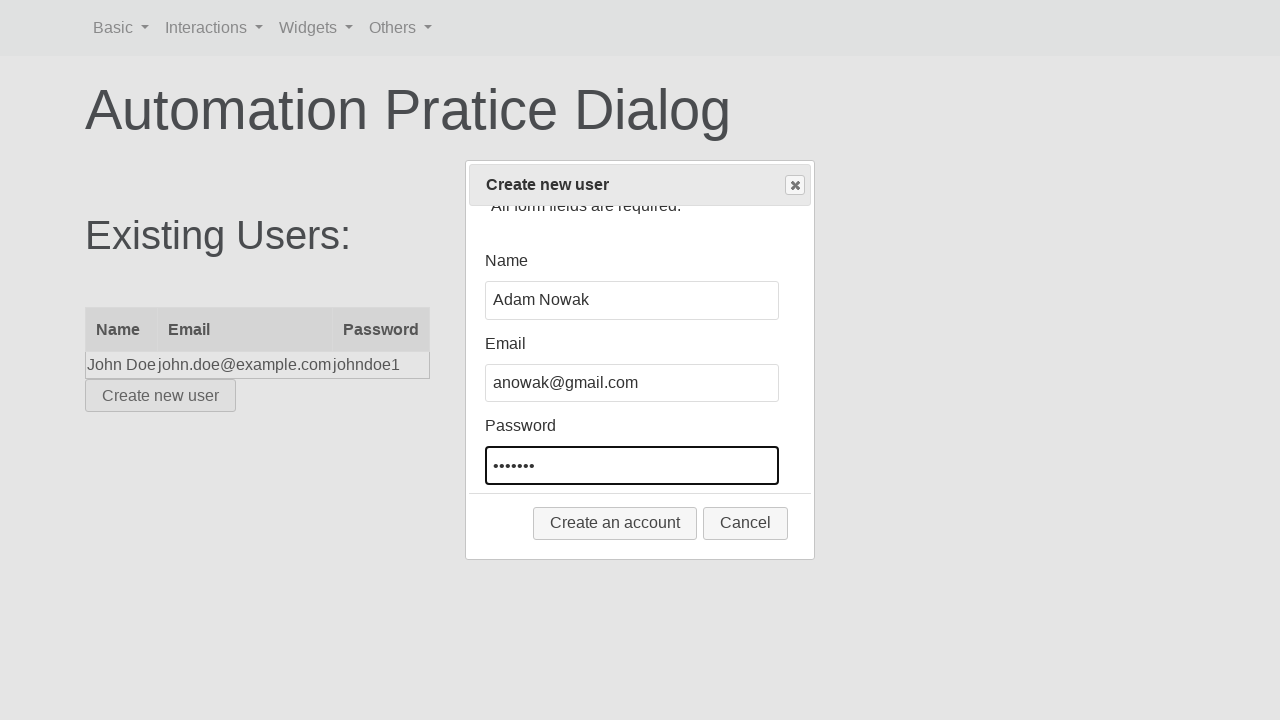

Filled password field with '12345' on #password
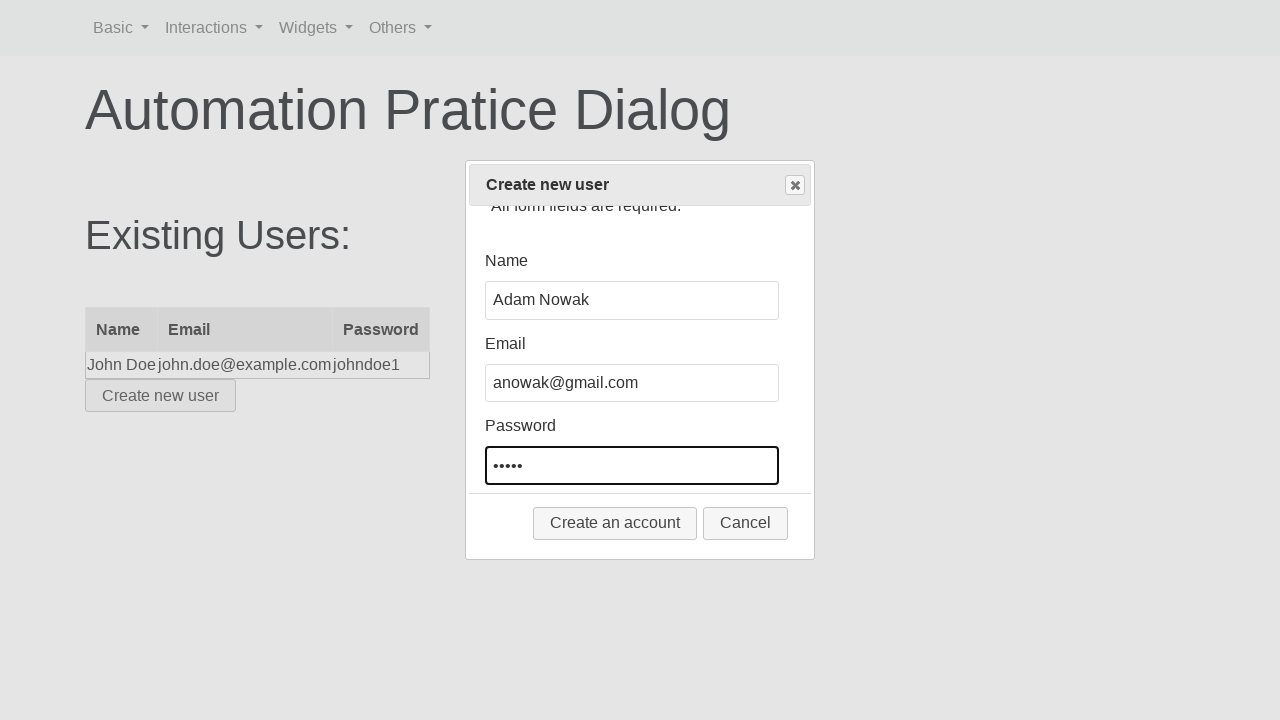

Clicked create/submit button in dialog at (615, 523) on .ui-dialog-buttonset .ui-button:first-child
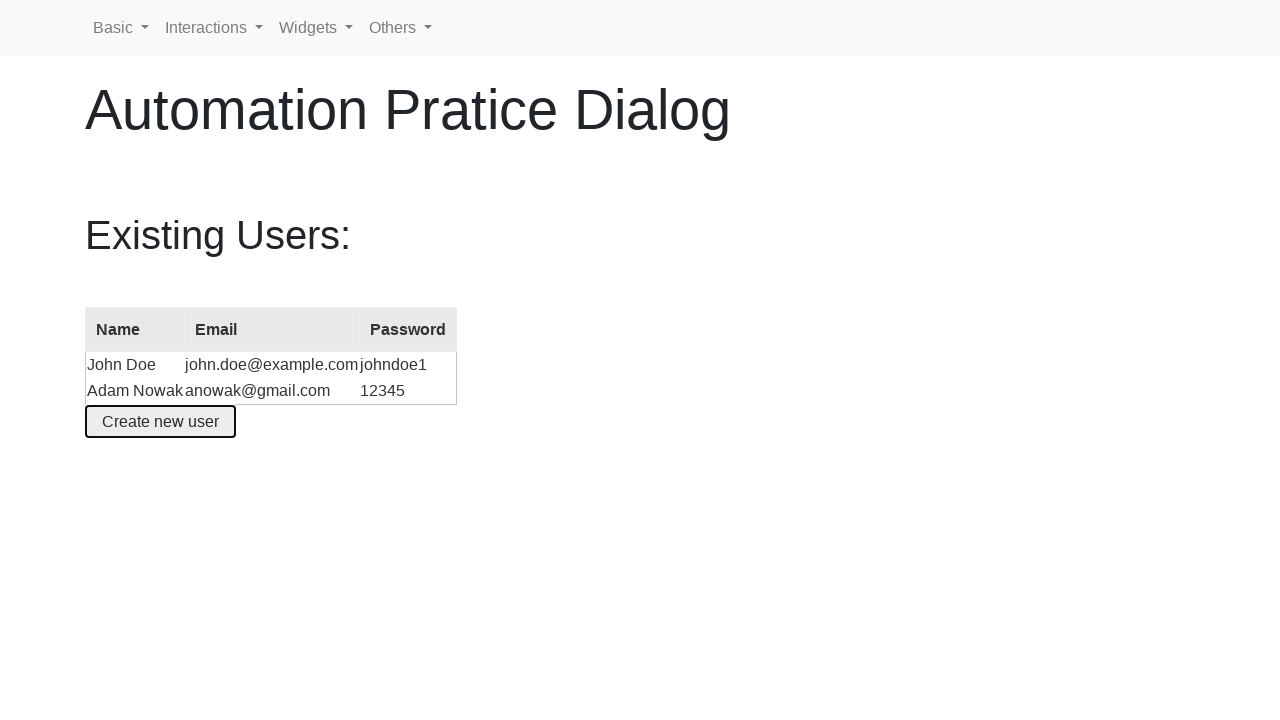

Waited for new user data to appear in table
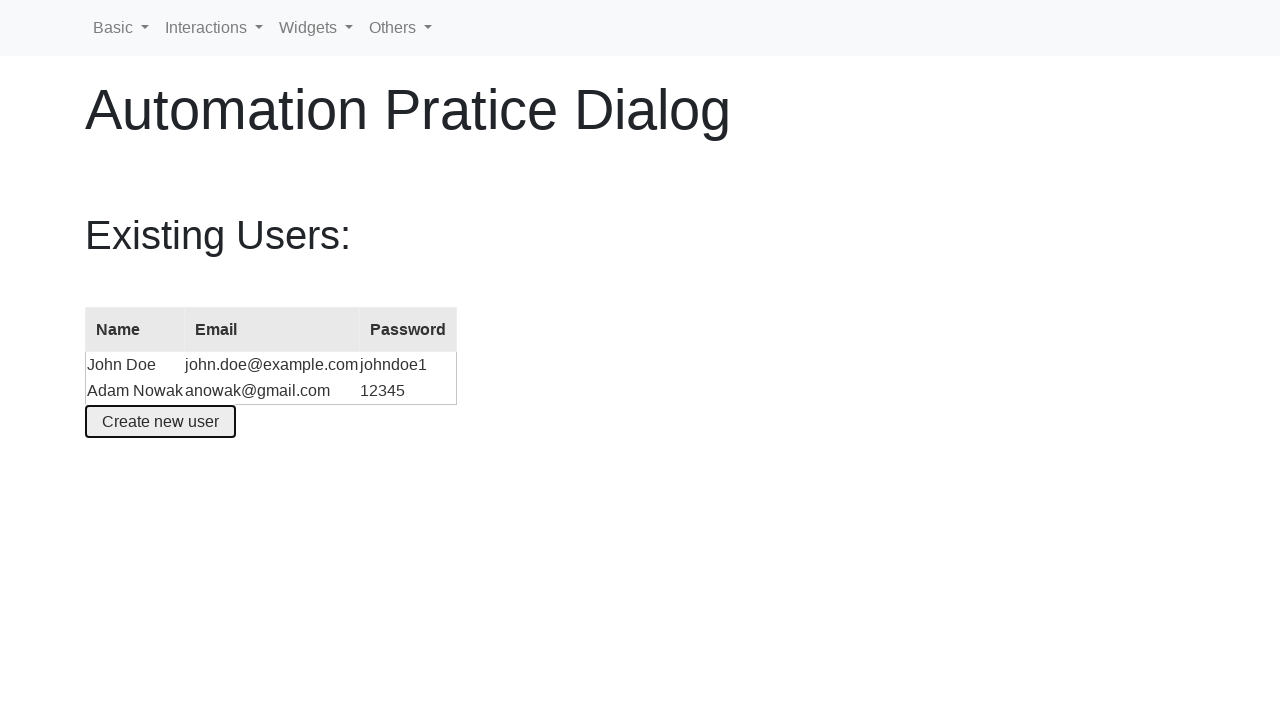

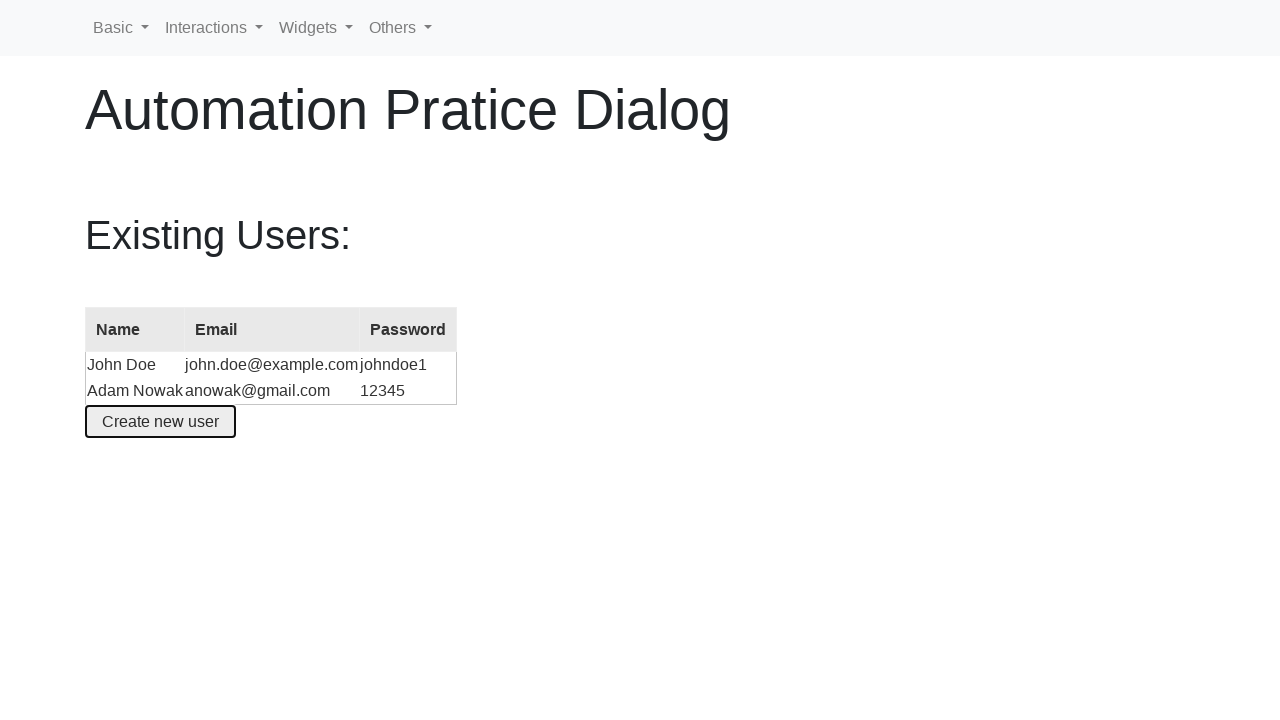